Tests form interactions on a practice automation page by selecting a dropdown option, filling a name field, and clicking an alert button.

Starting URL: https://rahulshettyacademy.com/AutomationPractice/

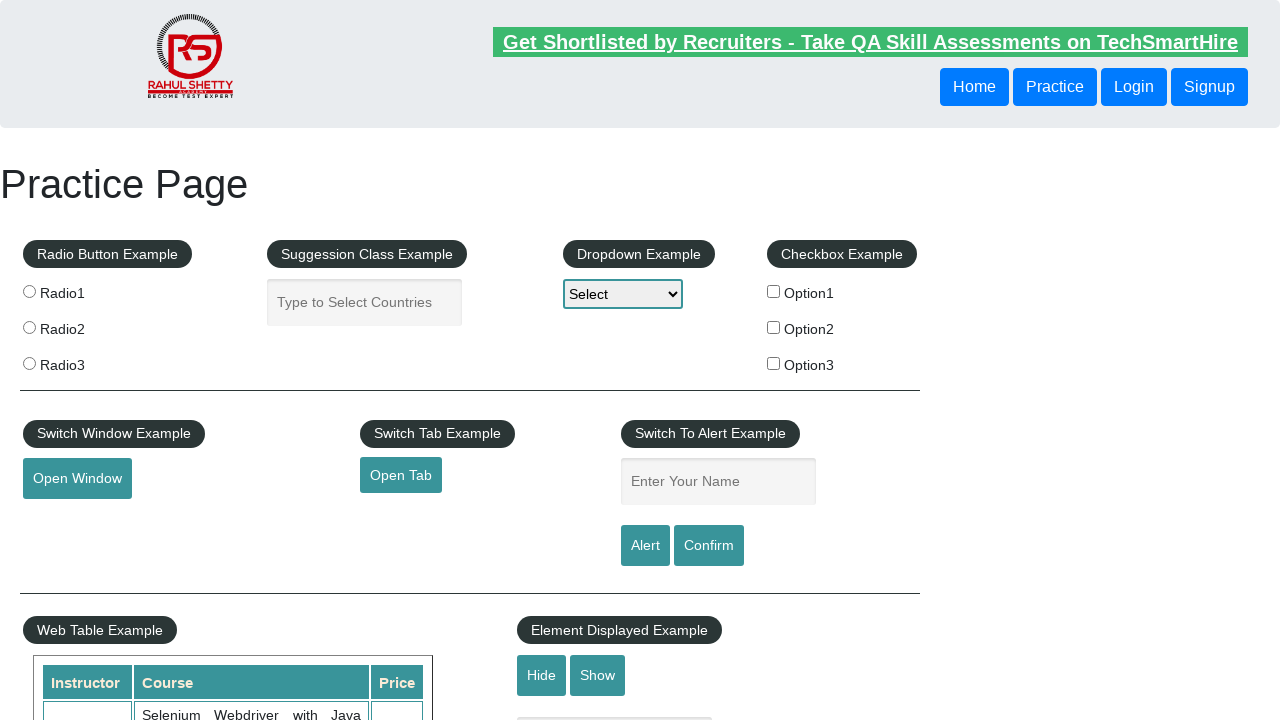

Selected 'option1' from dropdown menu on #dropdown-class-example
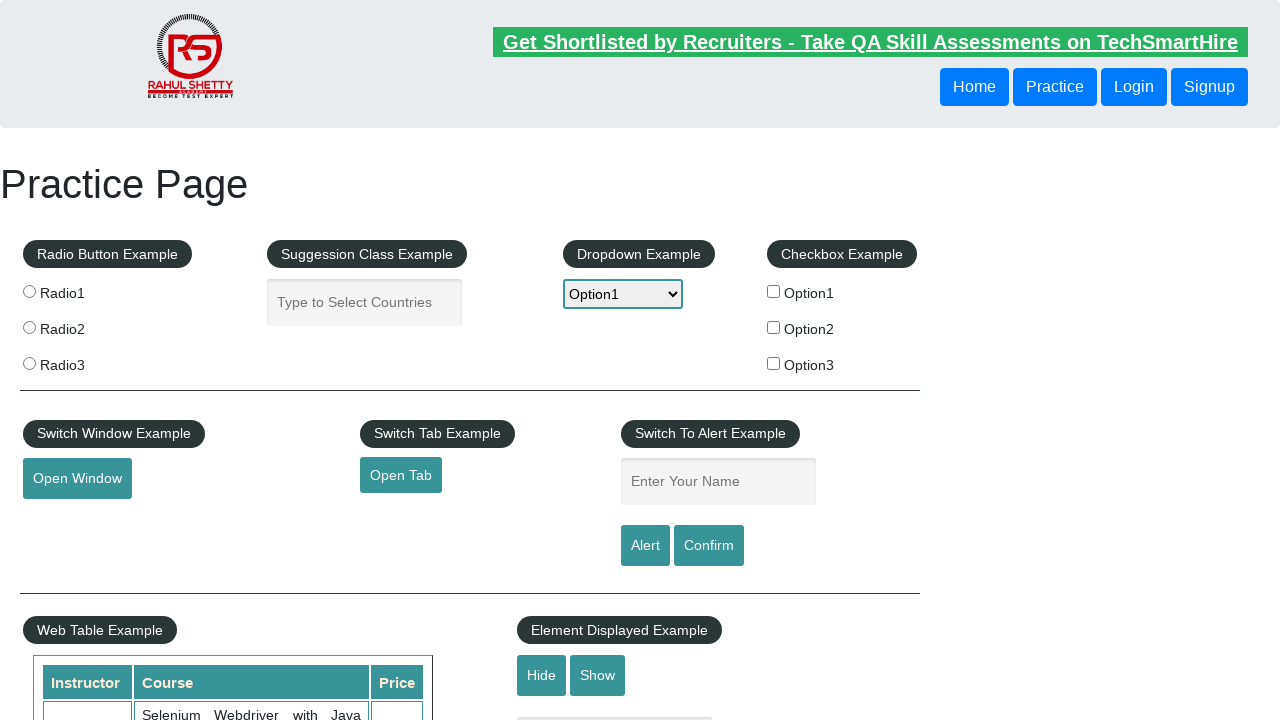

Filled name field with 'MayureshPatole' on #name
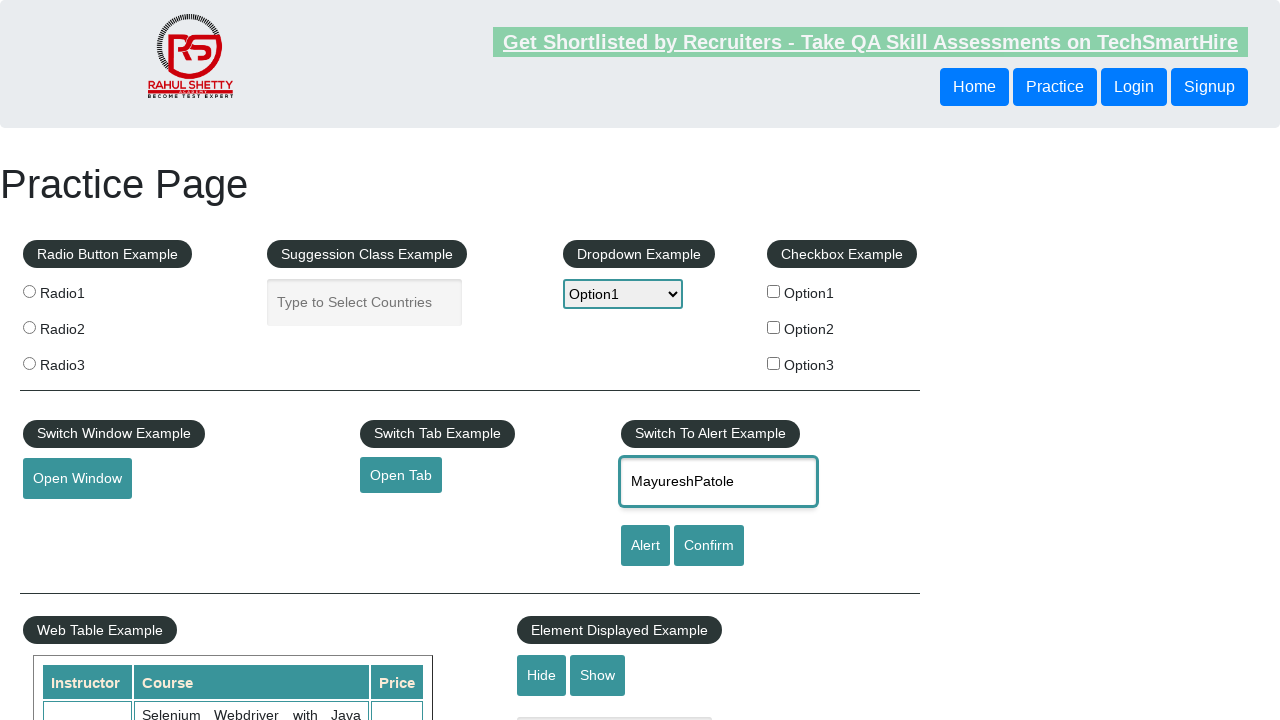

Clicked alert button at (645, 546) on #alertbtn
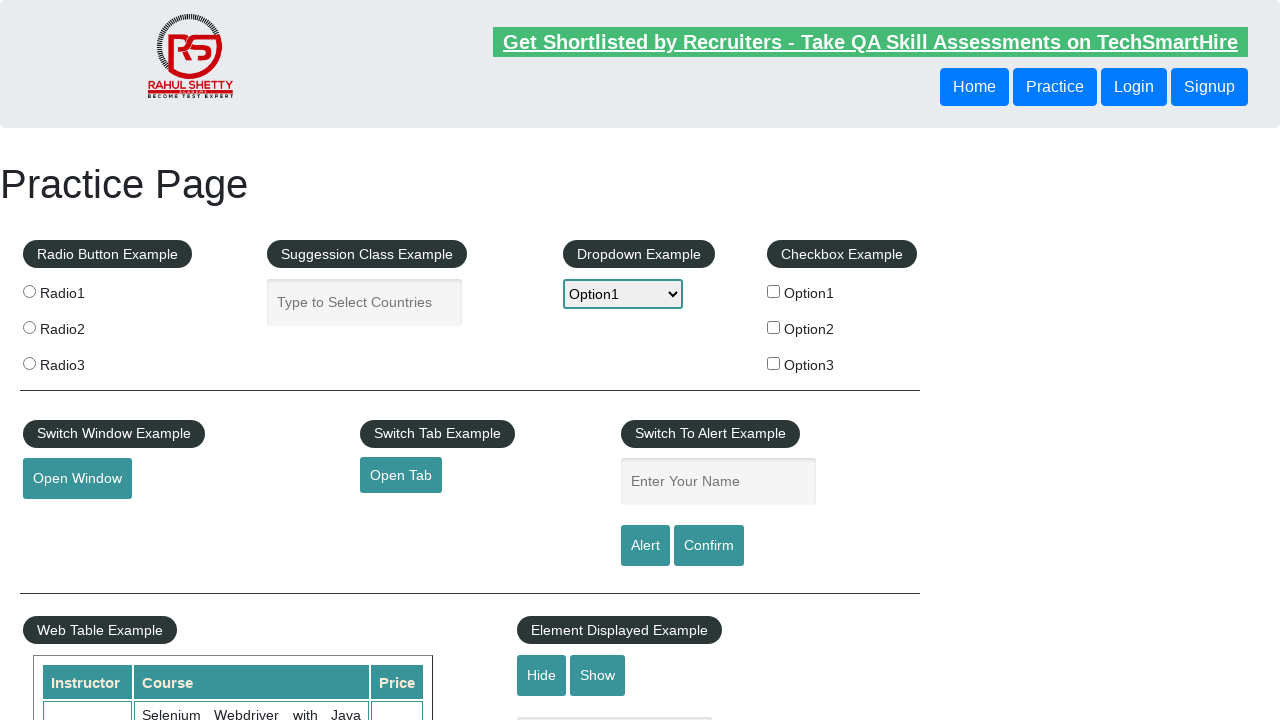

Alert dialog accepted
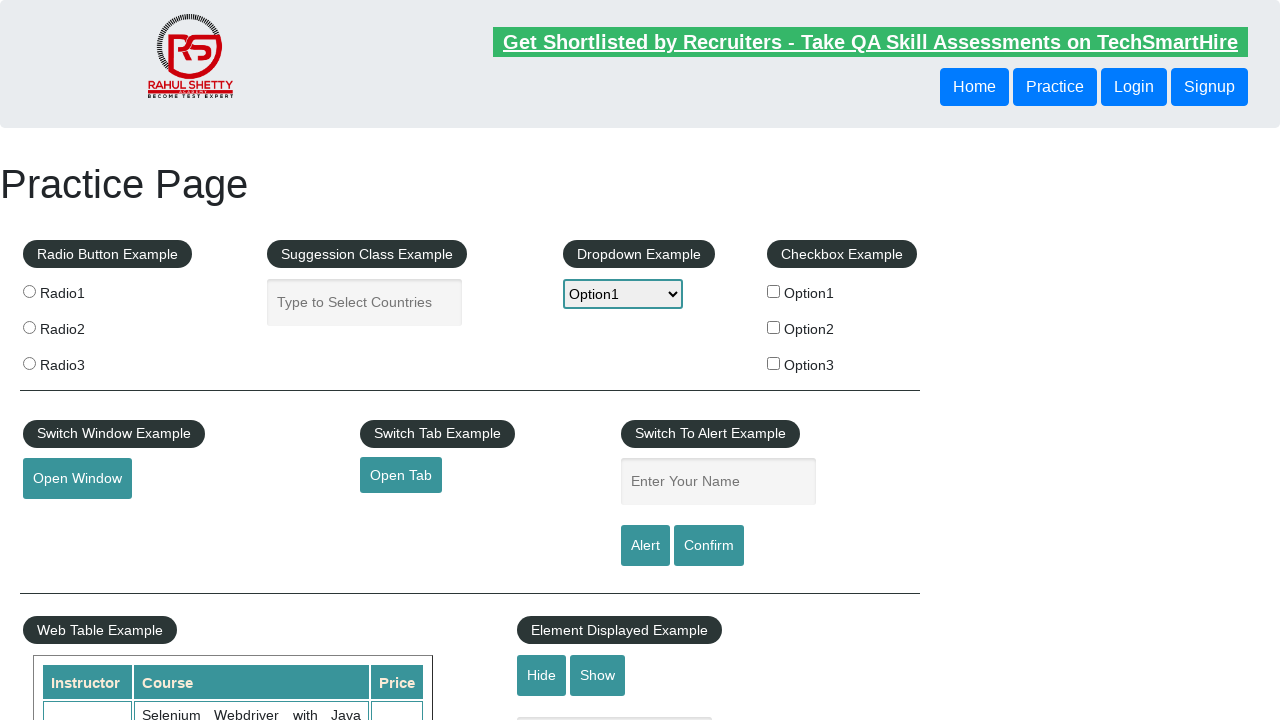

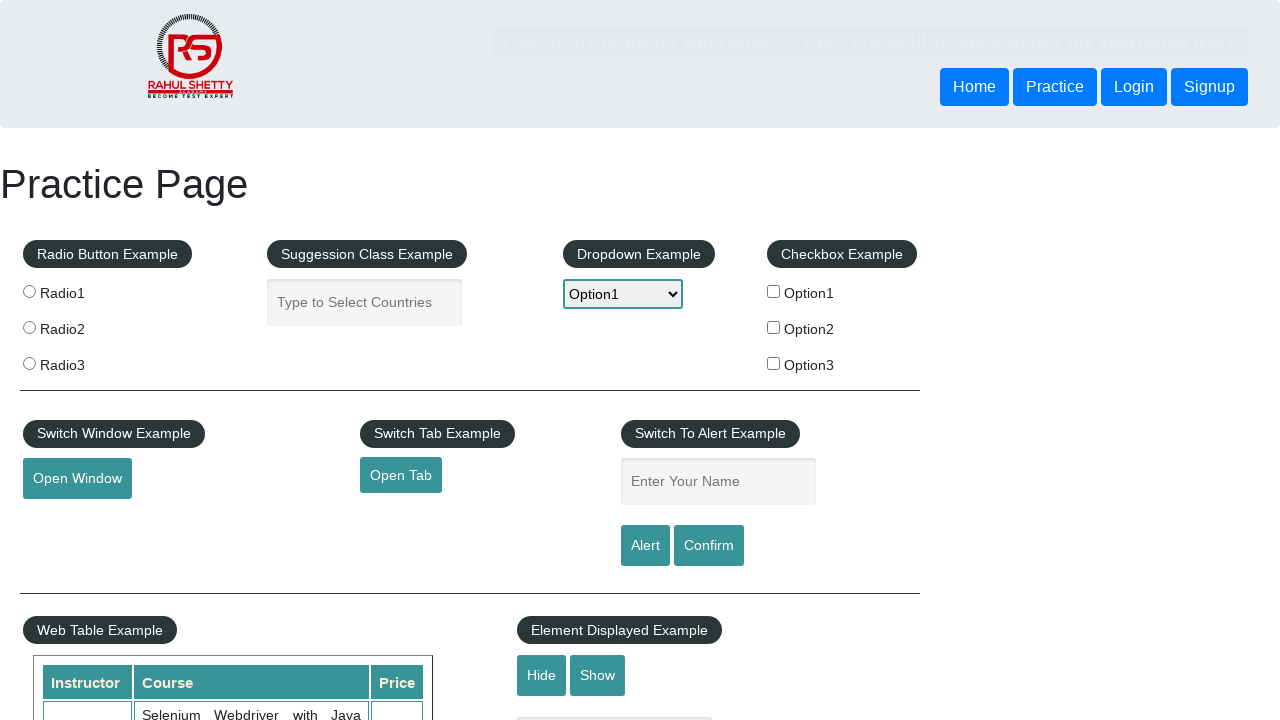